Tests a bot detection form by filling in username and email fields with simulated human-like typing, selecting dropdown options, checking checkboxes, and submitting the form to get a bot score result.

Starting URL: https://bot.incolumitas.com/

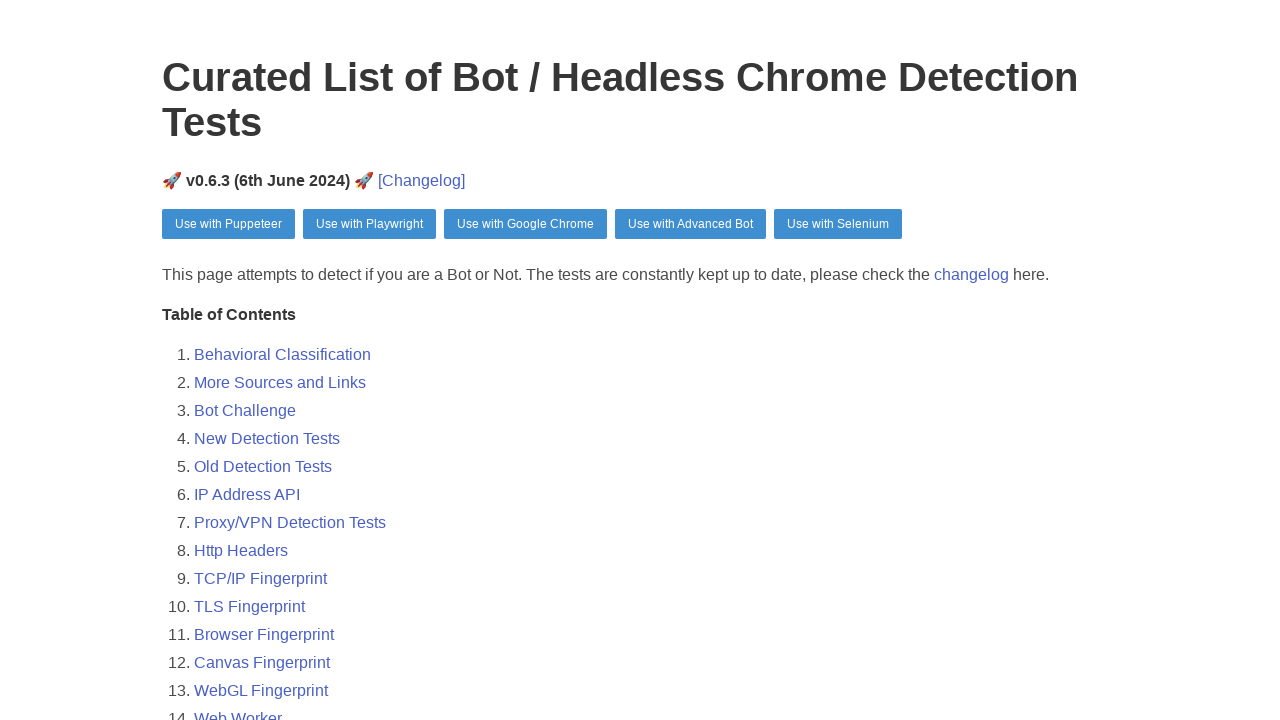

Username field became visible
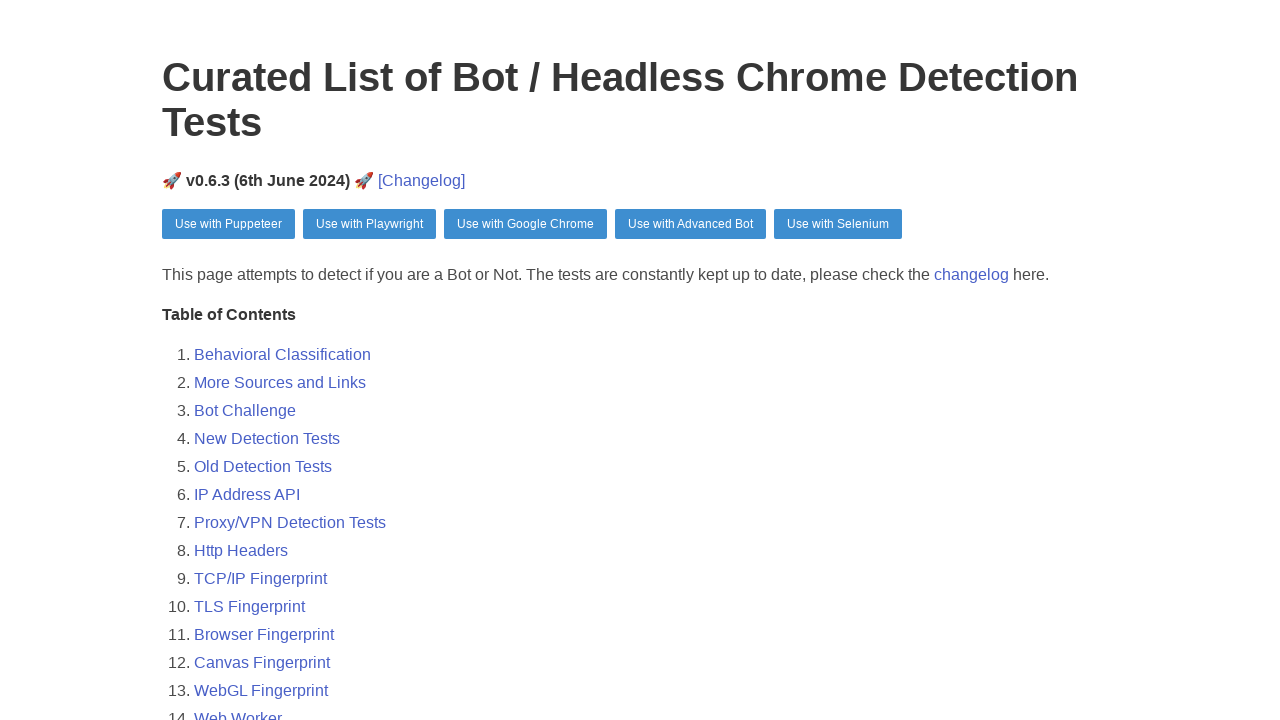

Cleared username field on #userNameField > div > input
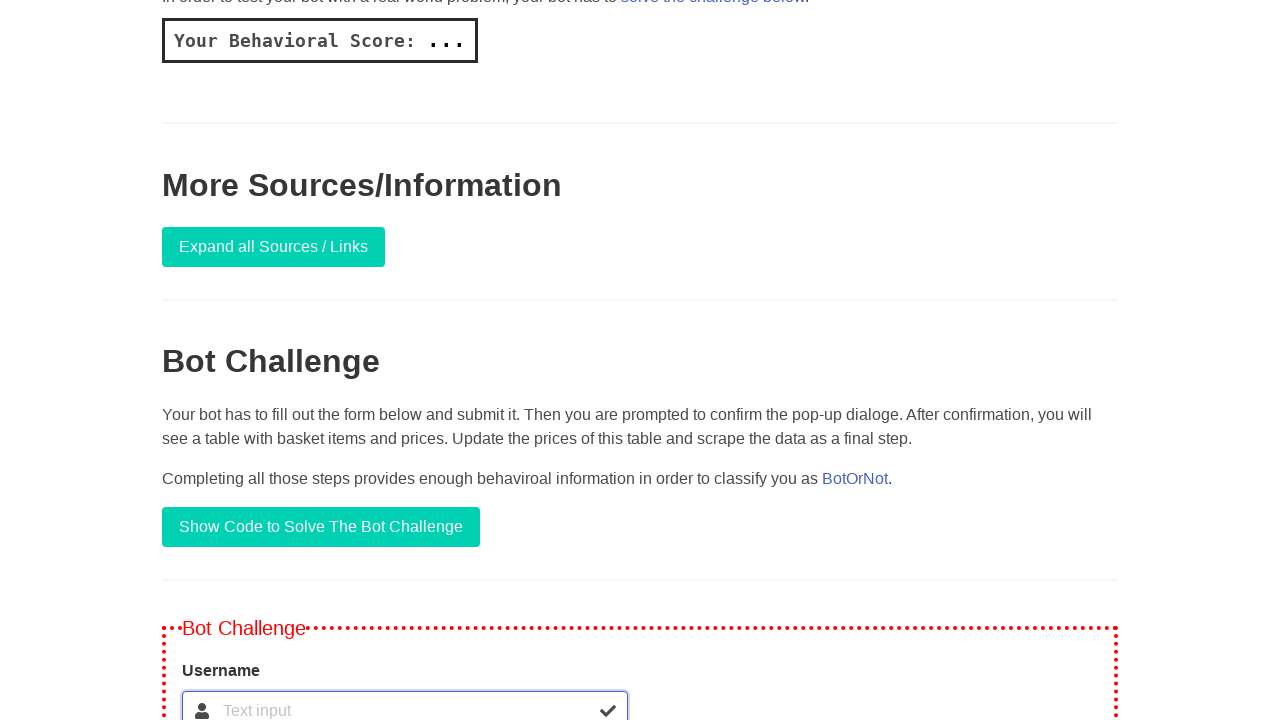

Typed 'markwright47' into username field with human-like delay on #userNameField > div > input
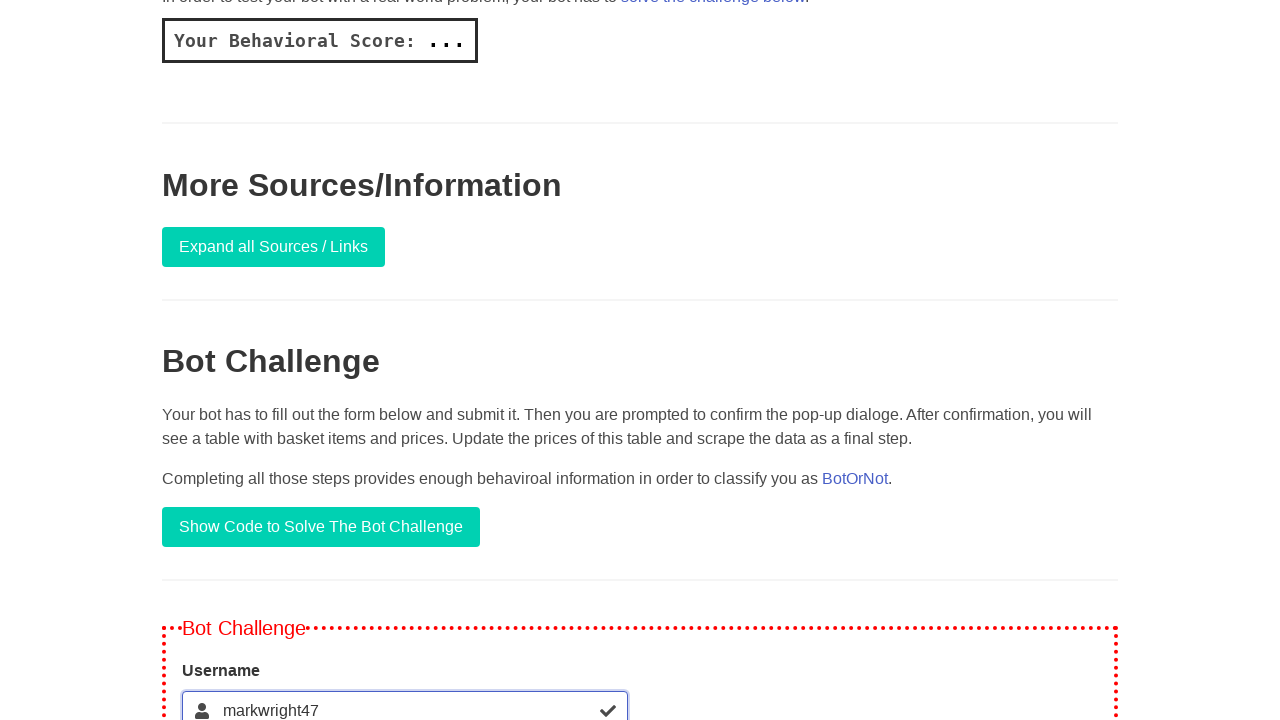

Cleared email field on #emailField > div > input
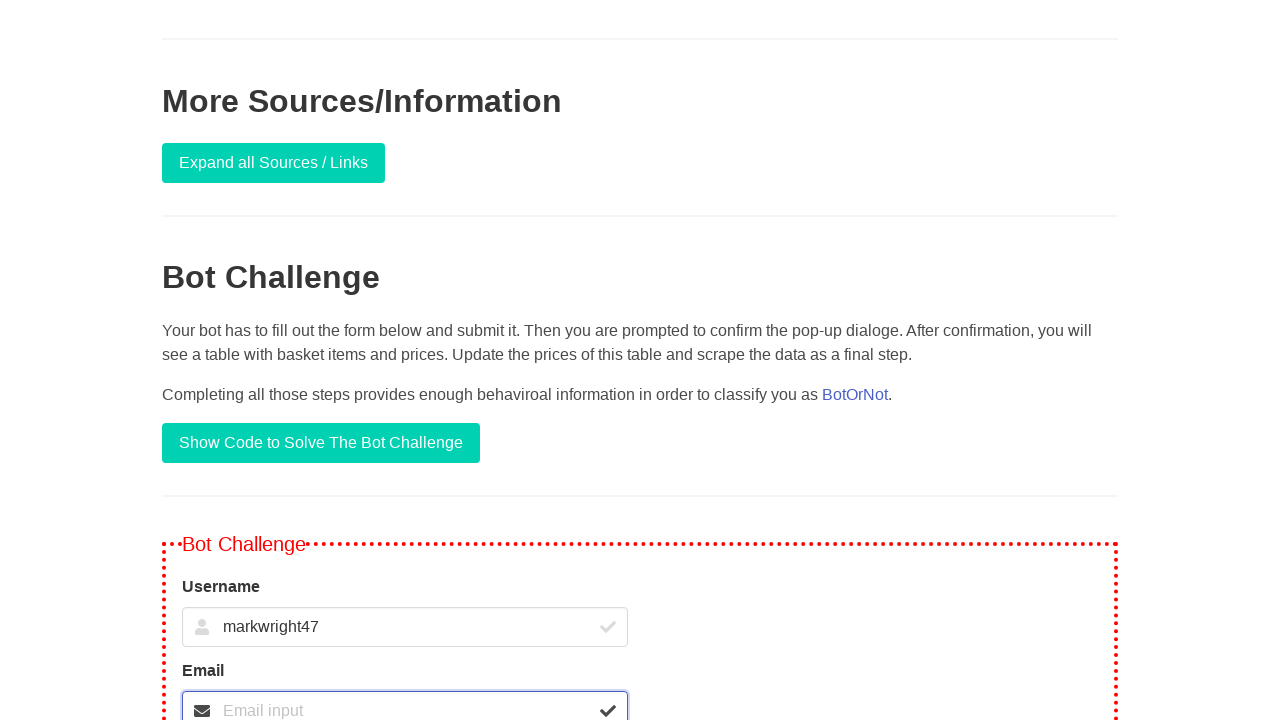

Typed 'markwright47@example.com' into email field with human-like delay on #emailField > div > input
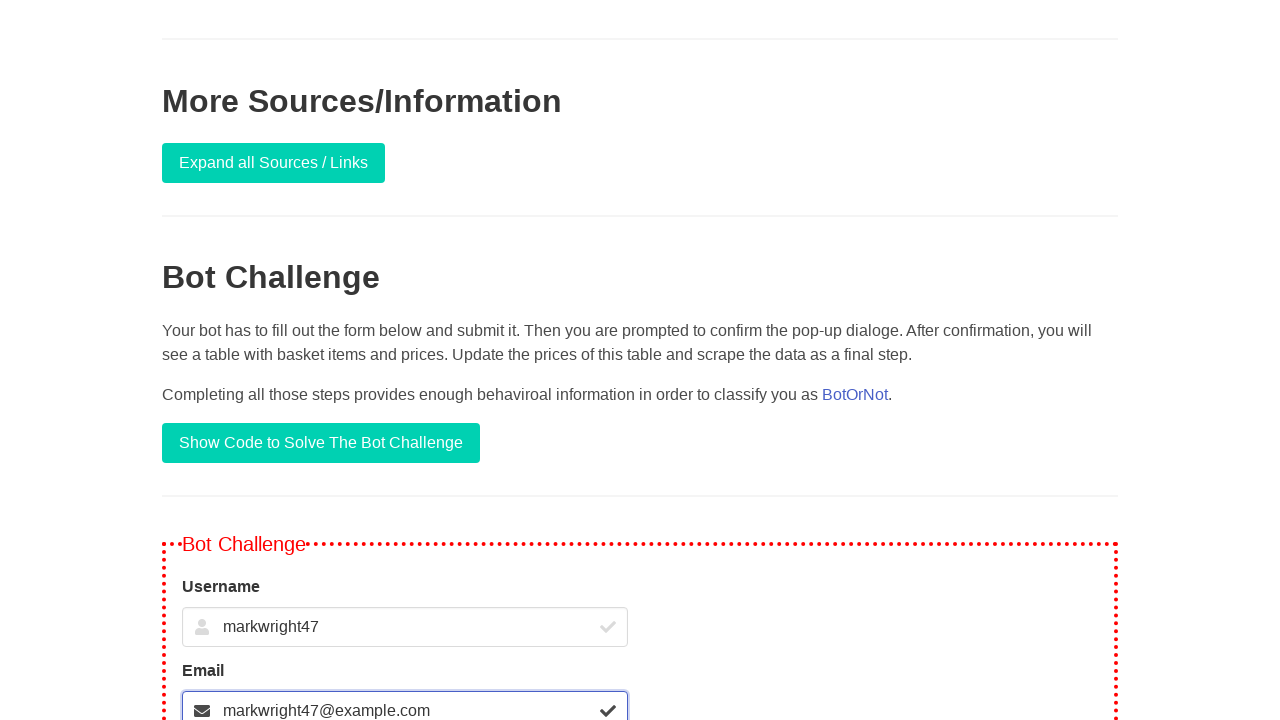

Selected second option from dropdown on #formStuff > div:nth-child(3) > div > div > select
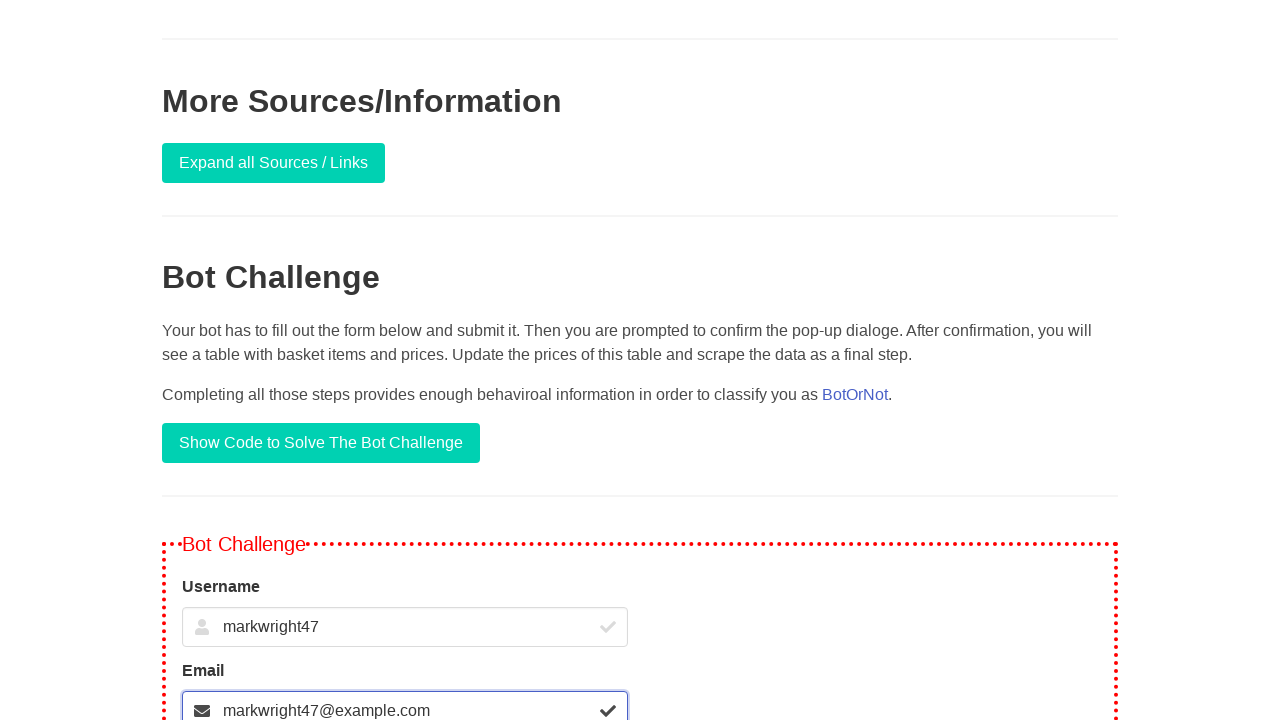

Checked the checkbox at (188, 361) on #formStuff > div:nth-child(4) > div > label > input[type=checkbox]
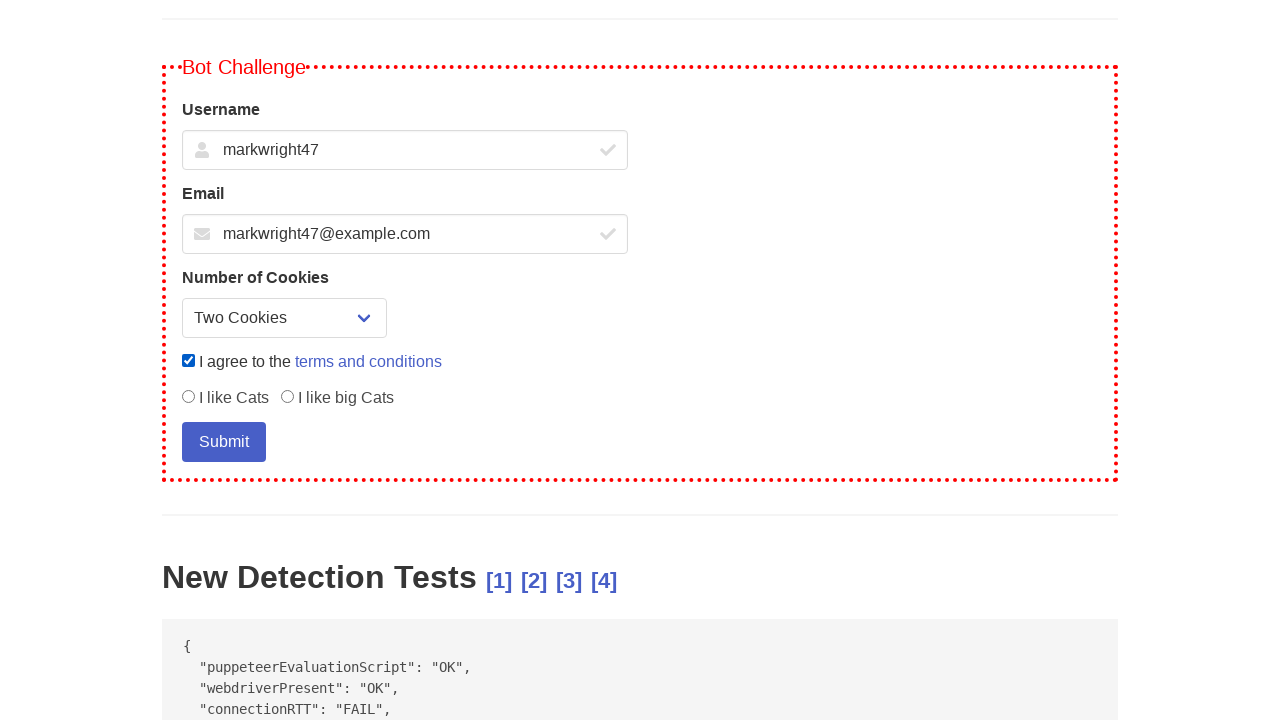

Clicked the small cat element at (188, 397) on #smolCat
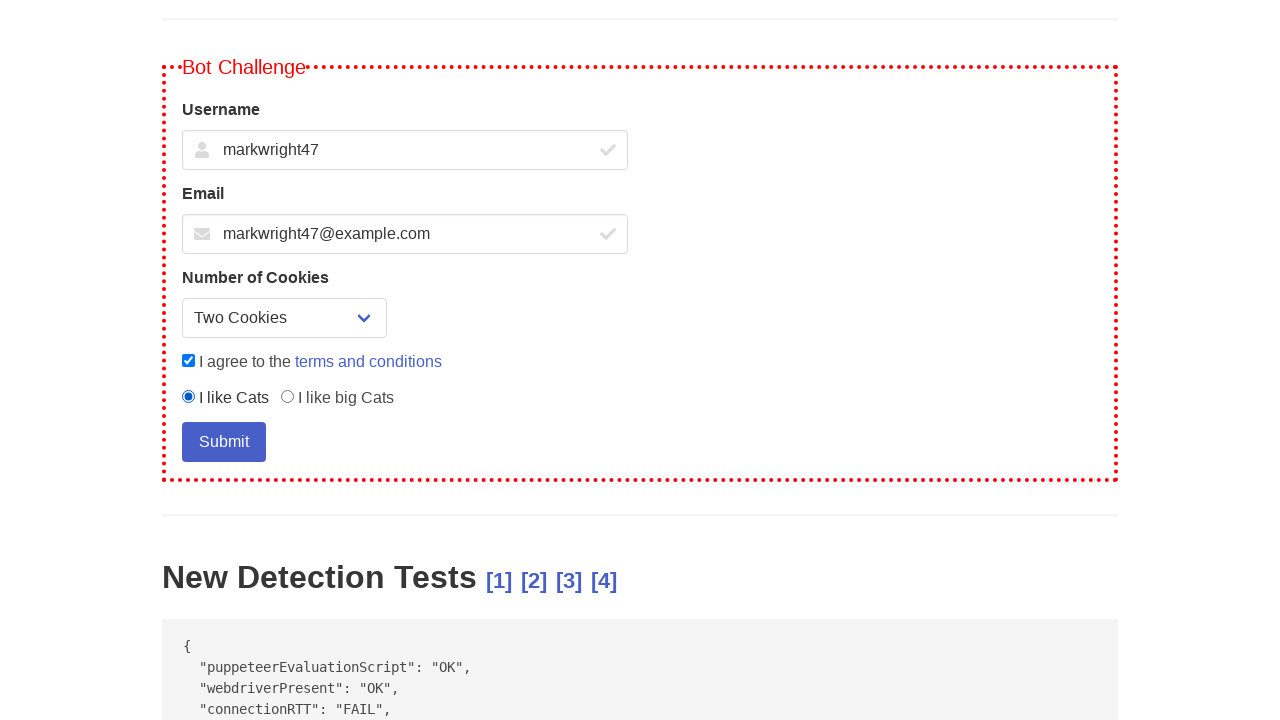

Clicked submit button at (224, 442) on #submit
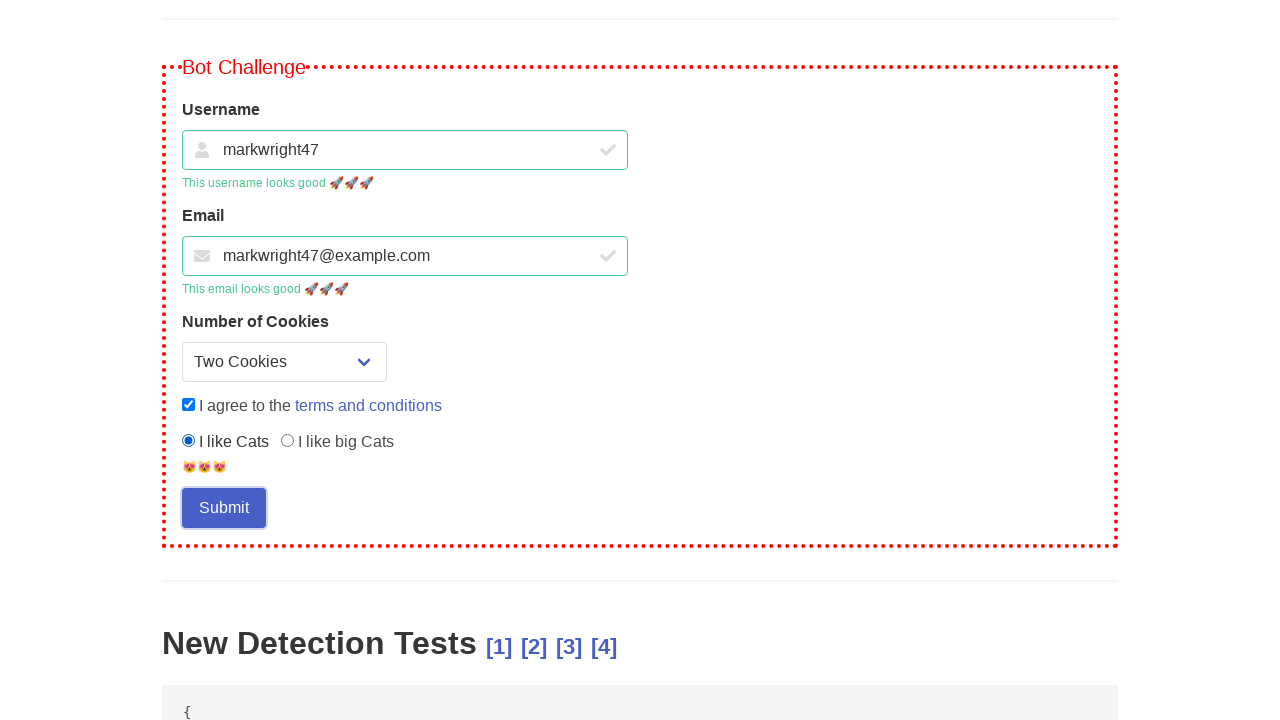

Set up dialog handler to accept alerts
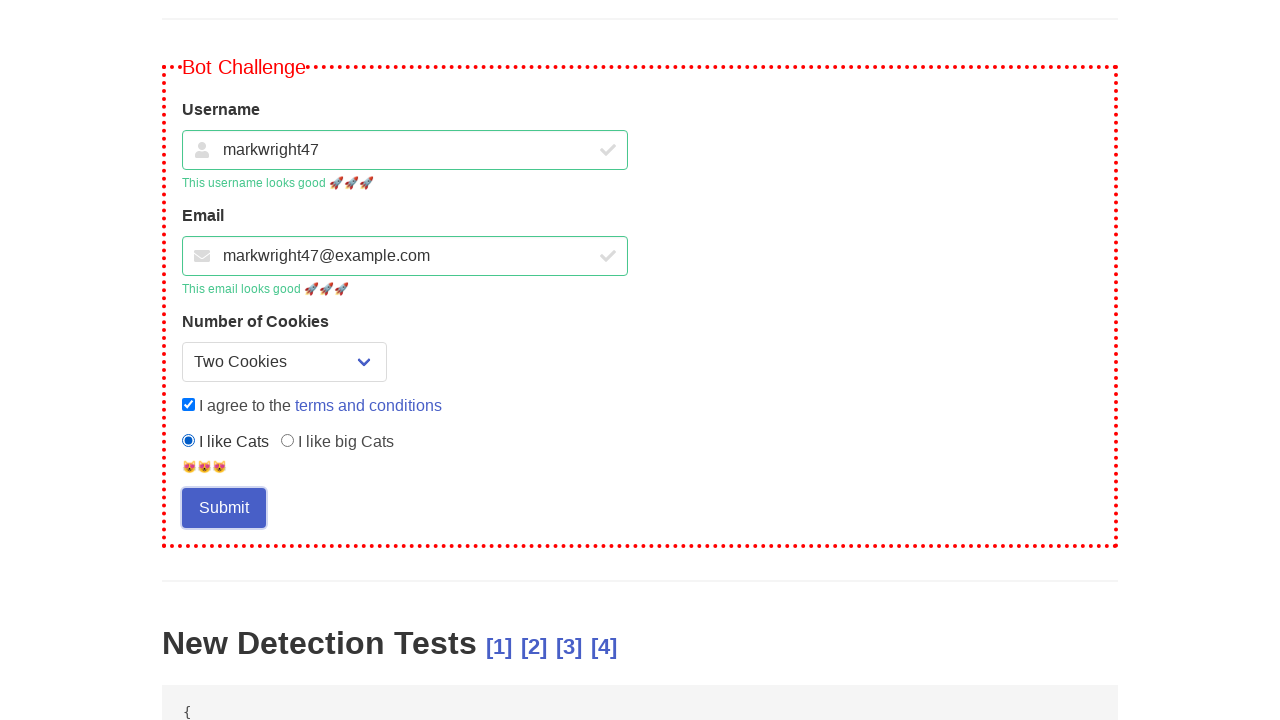

Bot score result became visible
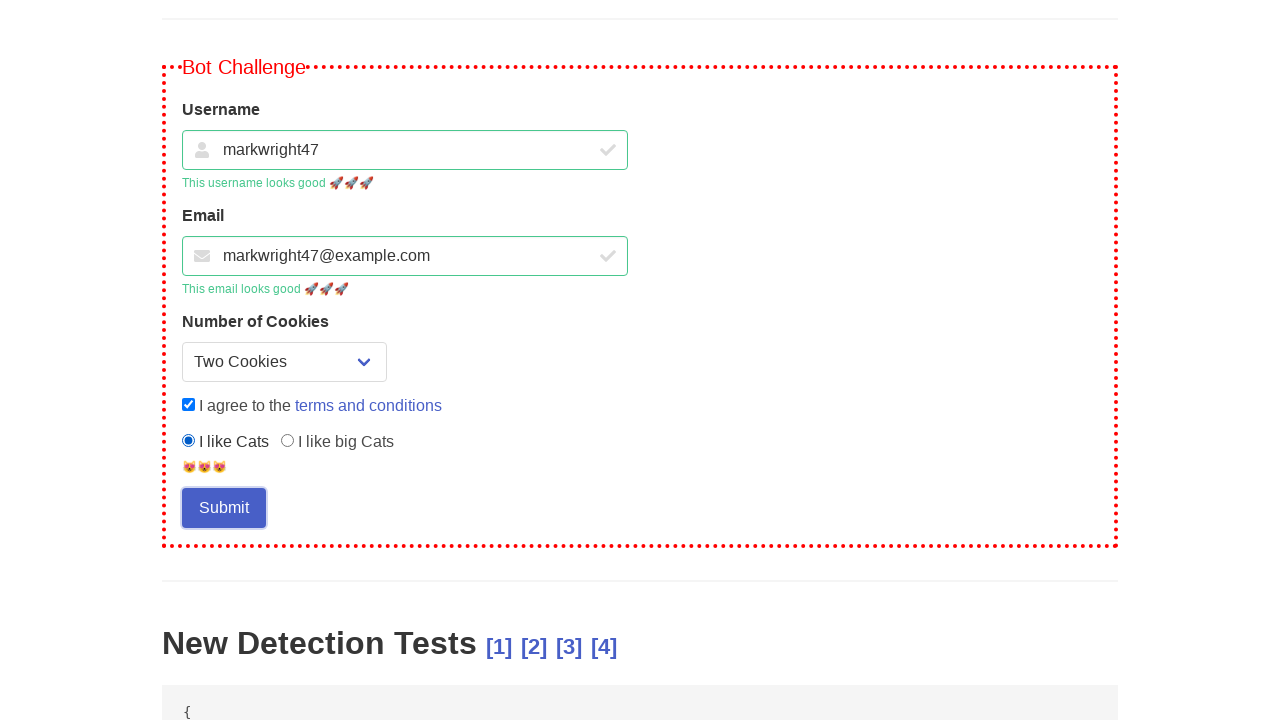

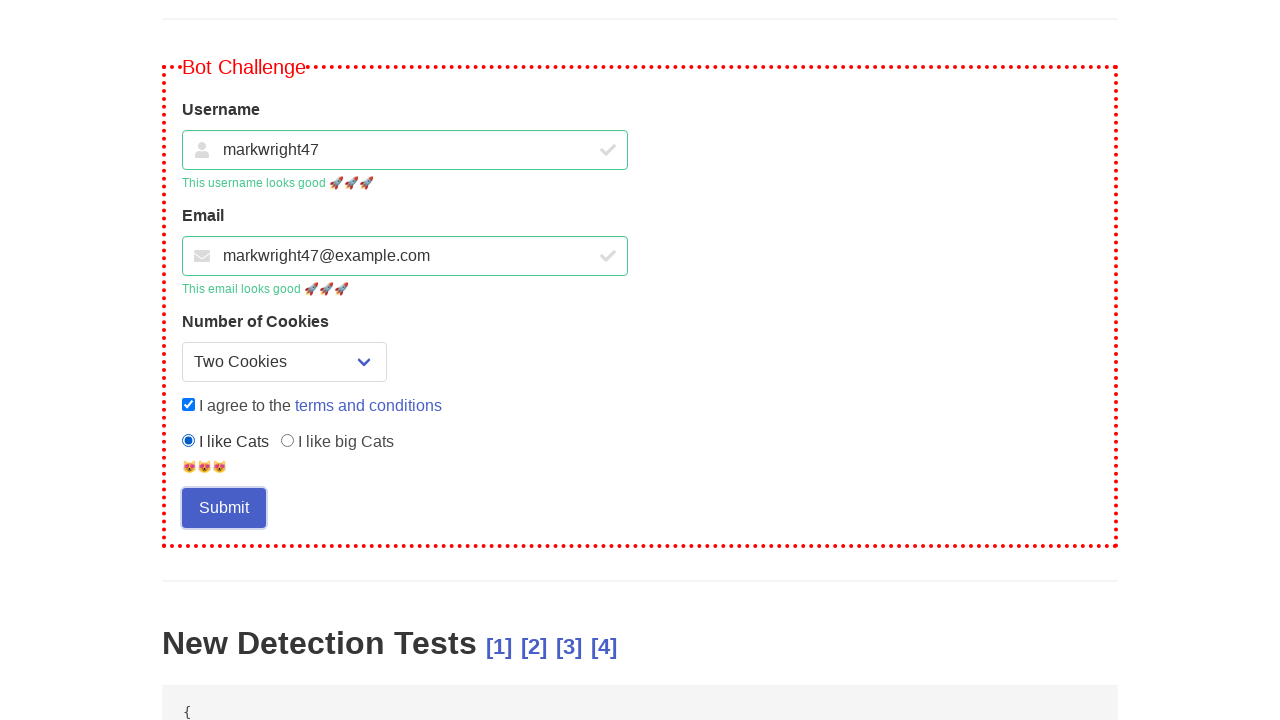